Tests checkbox handling by clicking individual checkboxes to toggle their selection state, then iterating through all checkboxes to select any that are unchecked.

Starting URL: https://the-internet.herokuapp.com/checkboxes

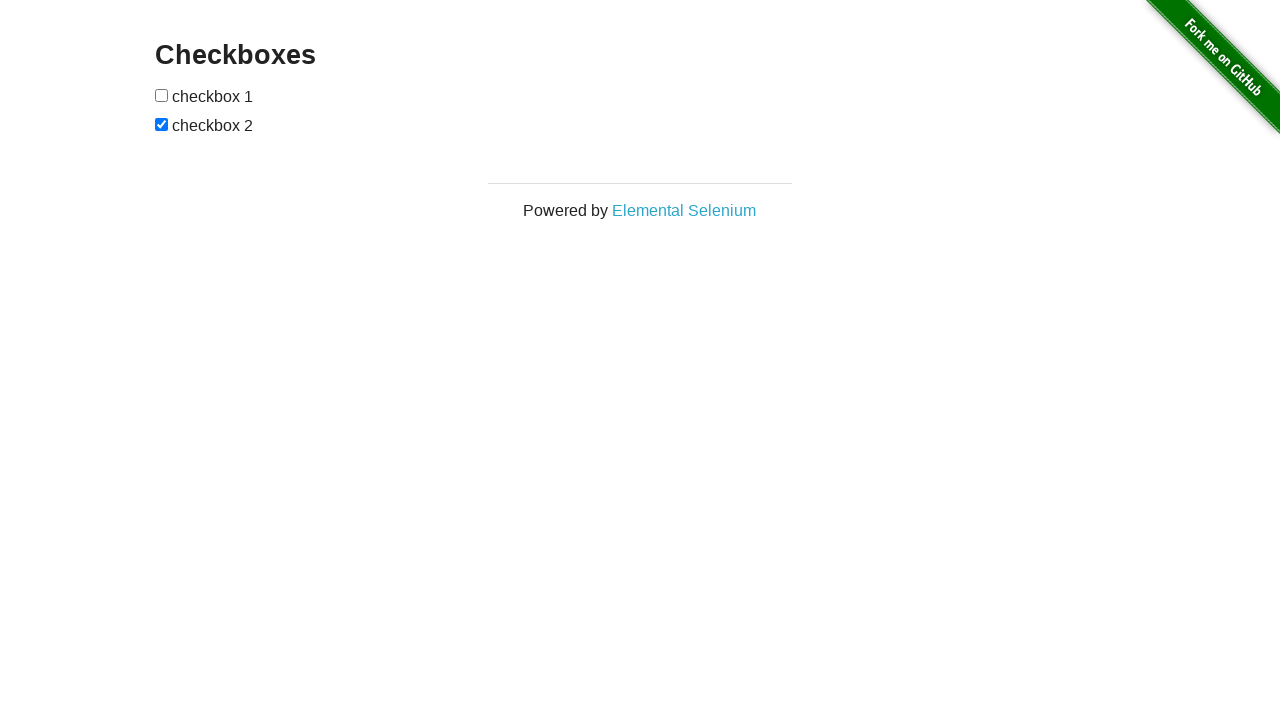

Waited for checkboxes to be present on the page
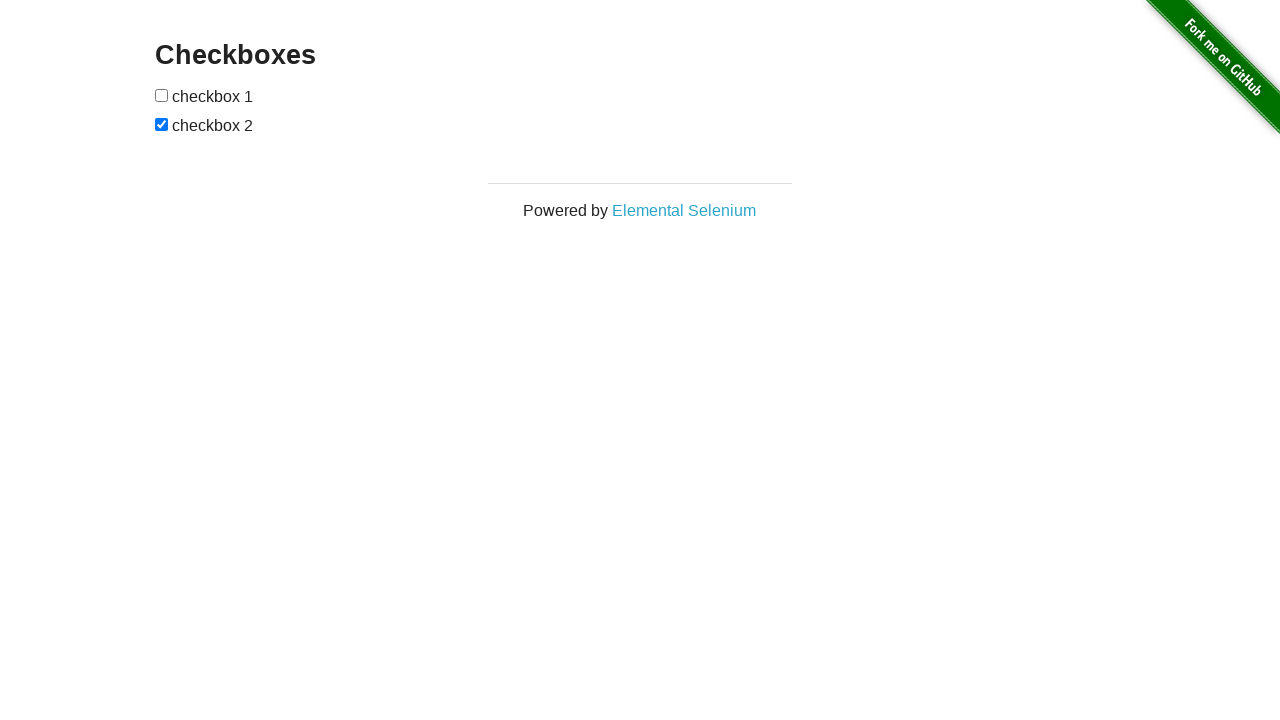

Located all checkbox elements
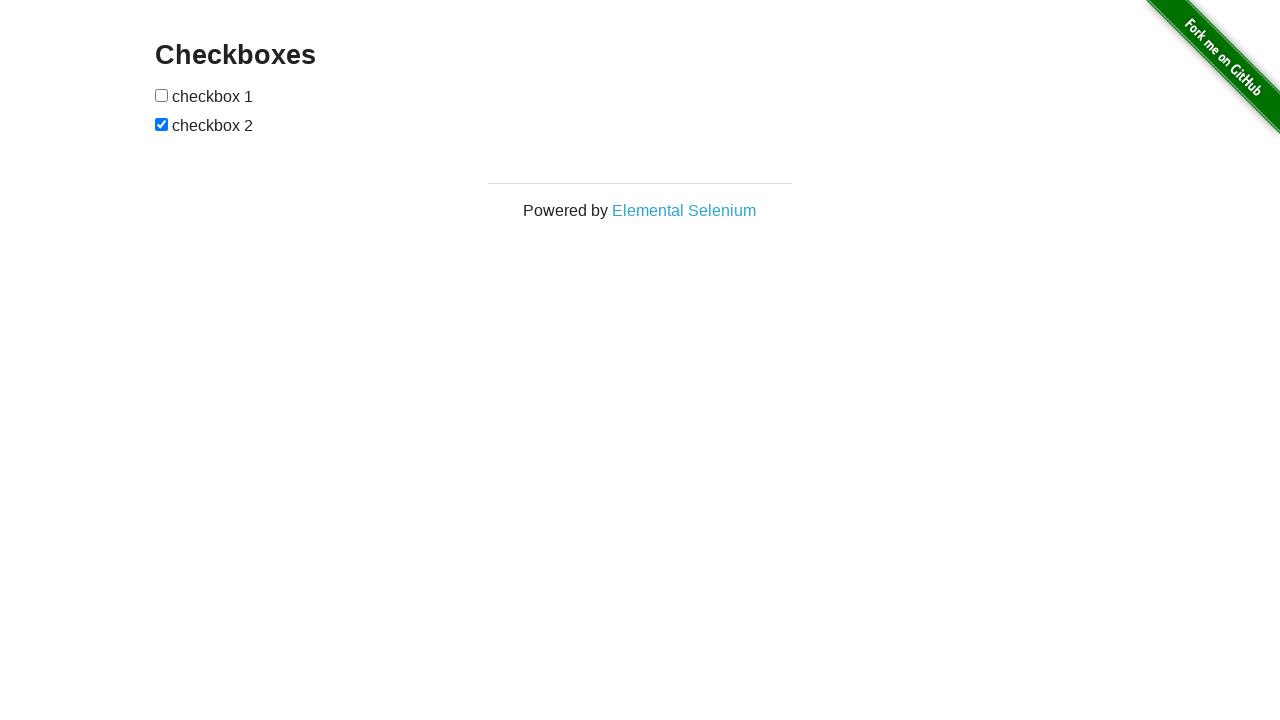

Clicked the first checkbox to select it at (162, 95) on input[type='checkbox'] >> nth=0
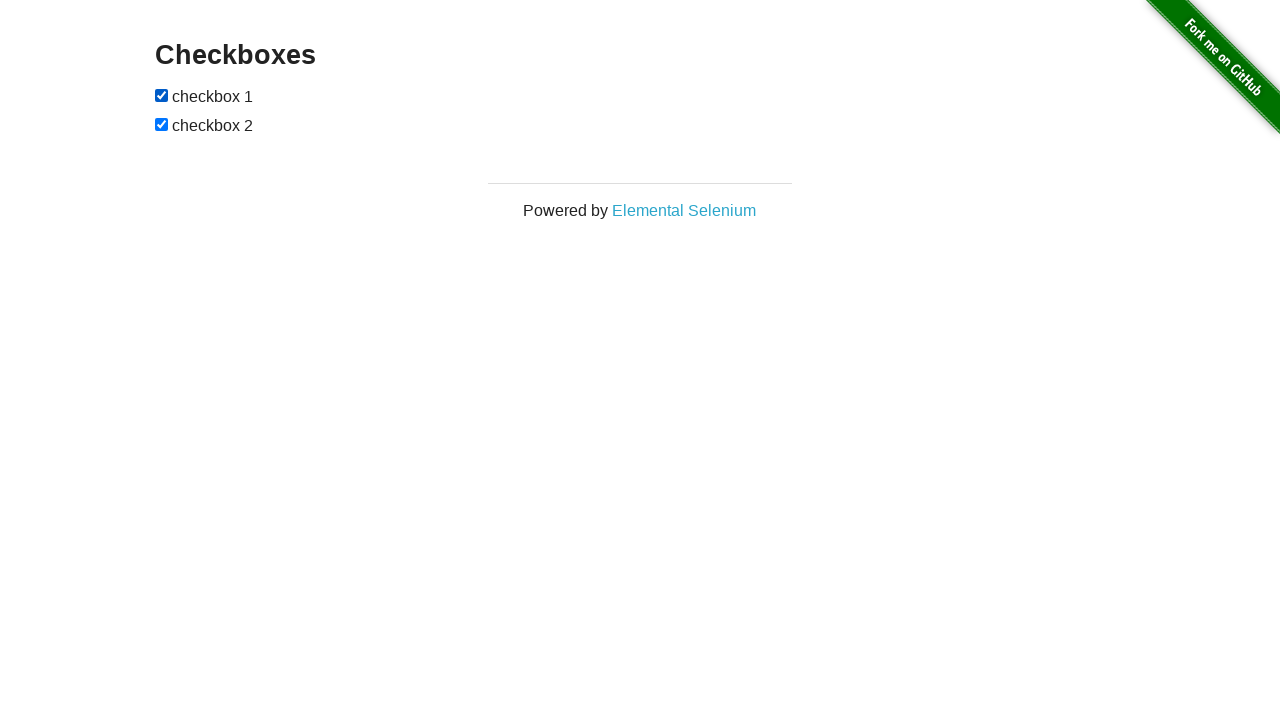

Clicked the second checkbox to unselect it at (162, 124) on input[type='checkbox'] >> nth=1
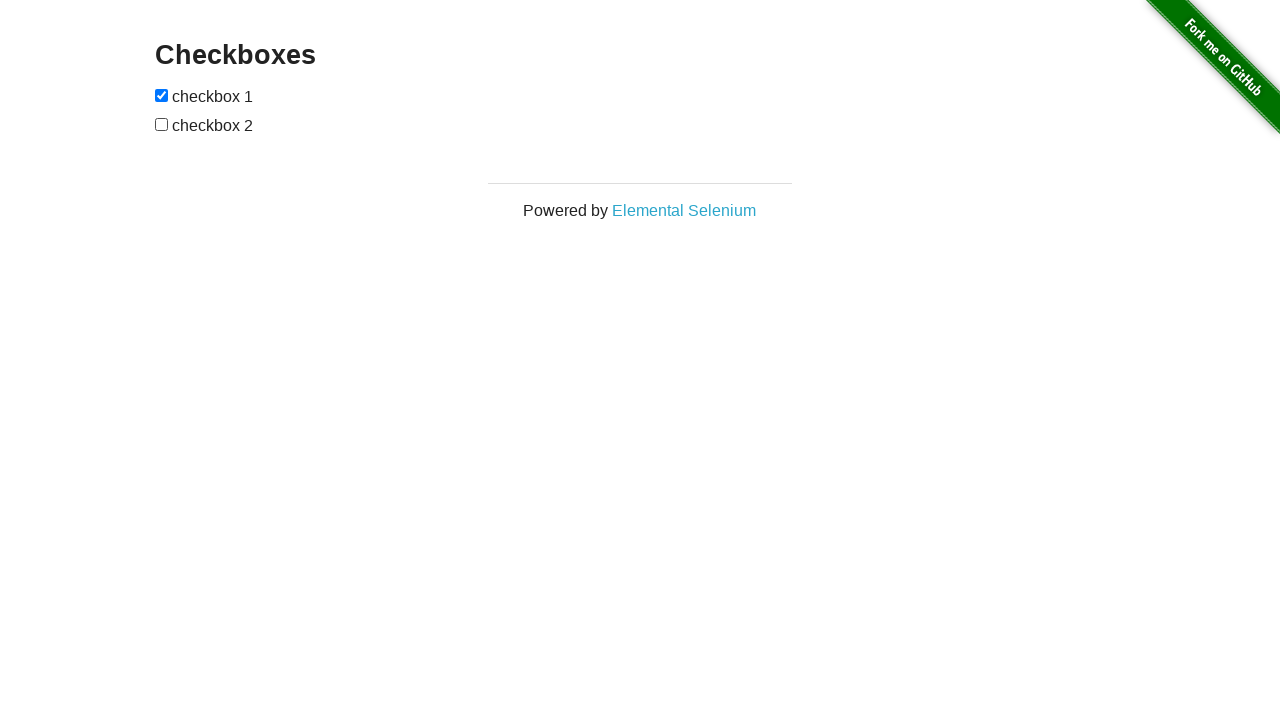

Retrieved total checkbox count: 2
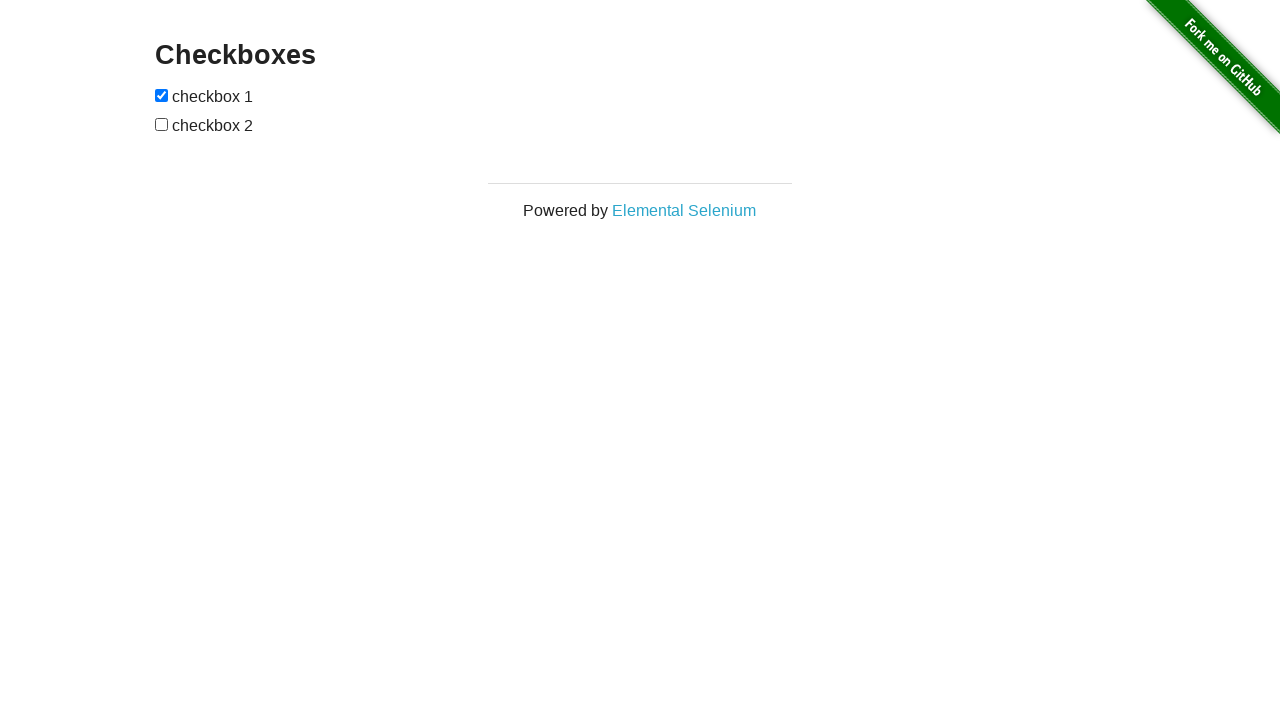

Clicked checkbox 1 to select it at (162, 124) on input[type='checkbox'] >> nth=1
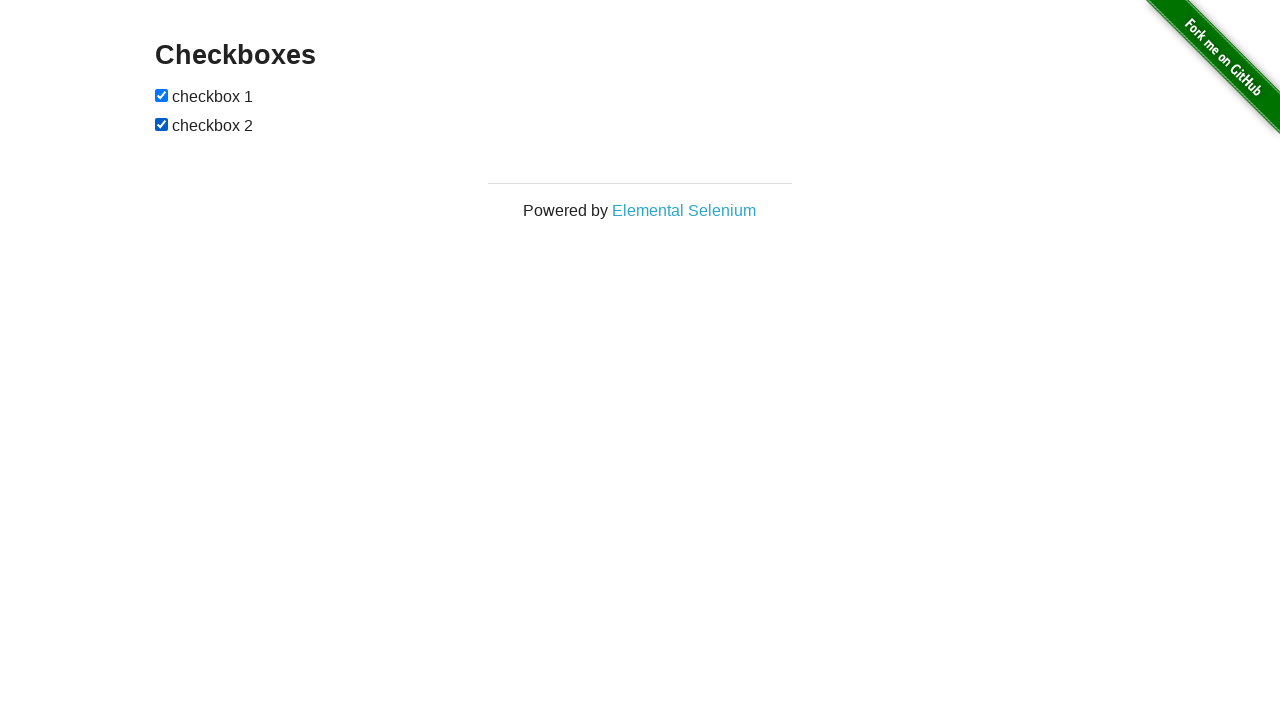

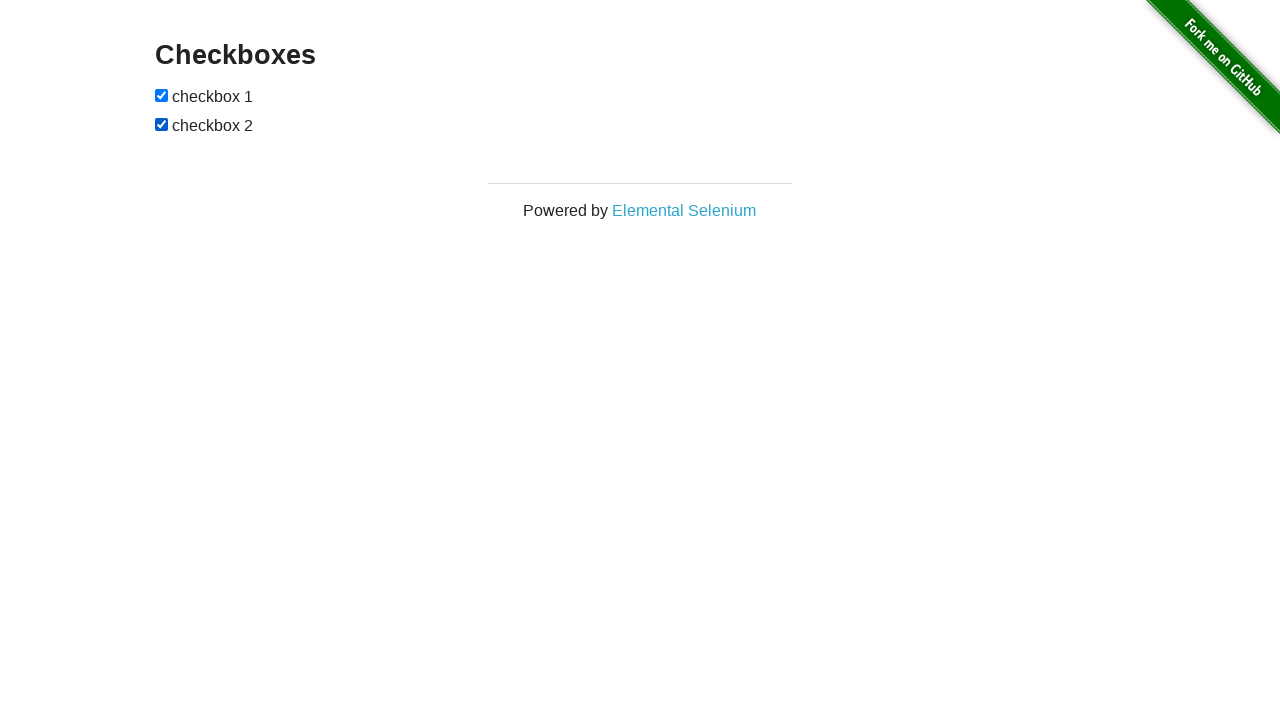